Tests static dropdown selection by selecting an option from a dropdown menu and verifying the selection

Starting URL: https://rahulshettyacademy.com/AutomationPractice/

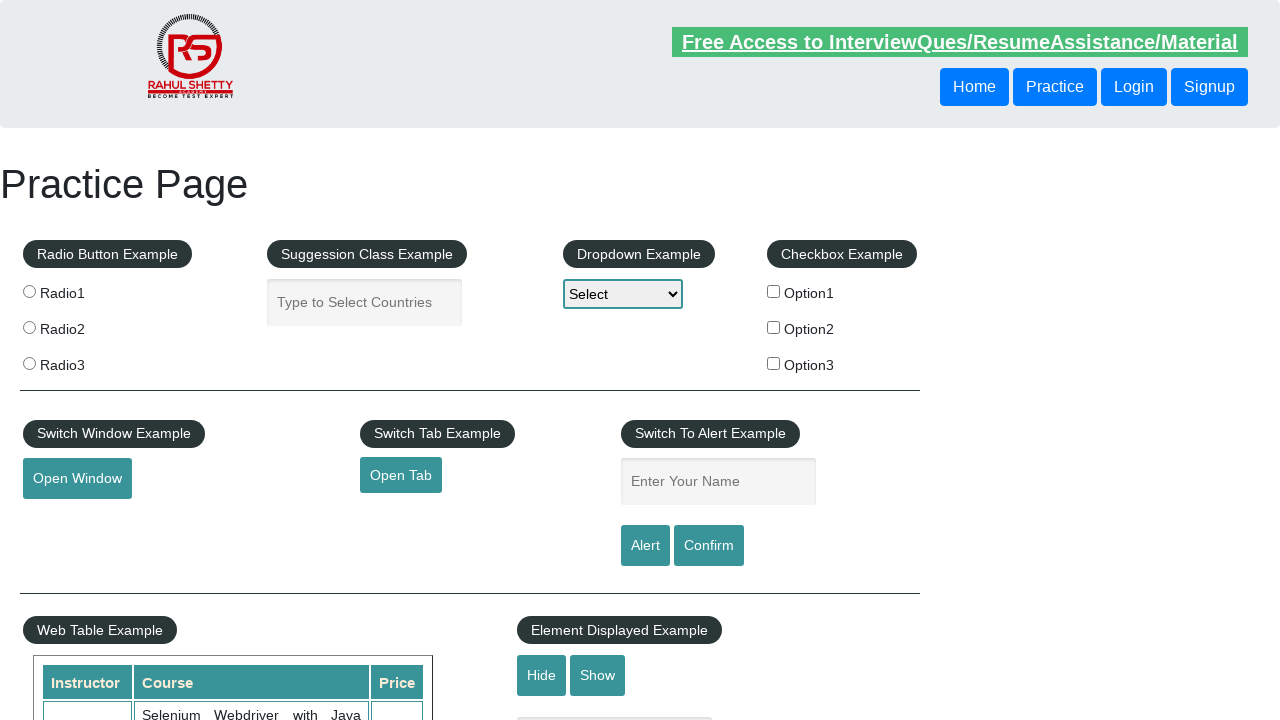

Waited for dropdown selector to be available
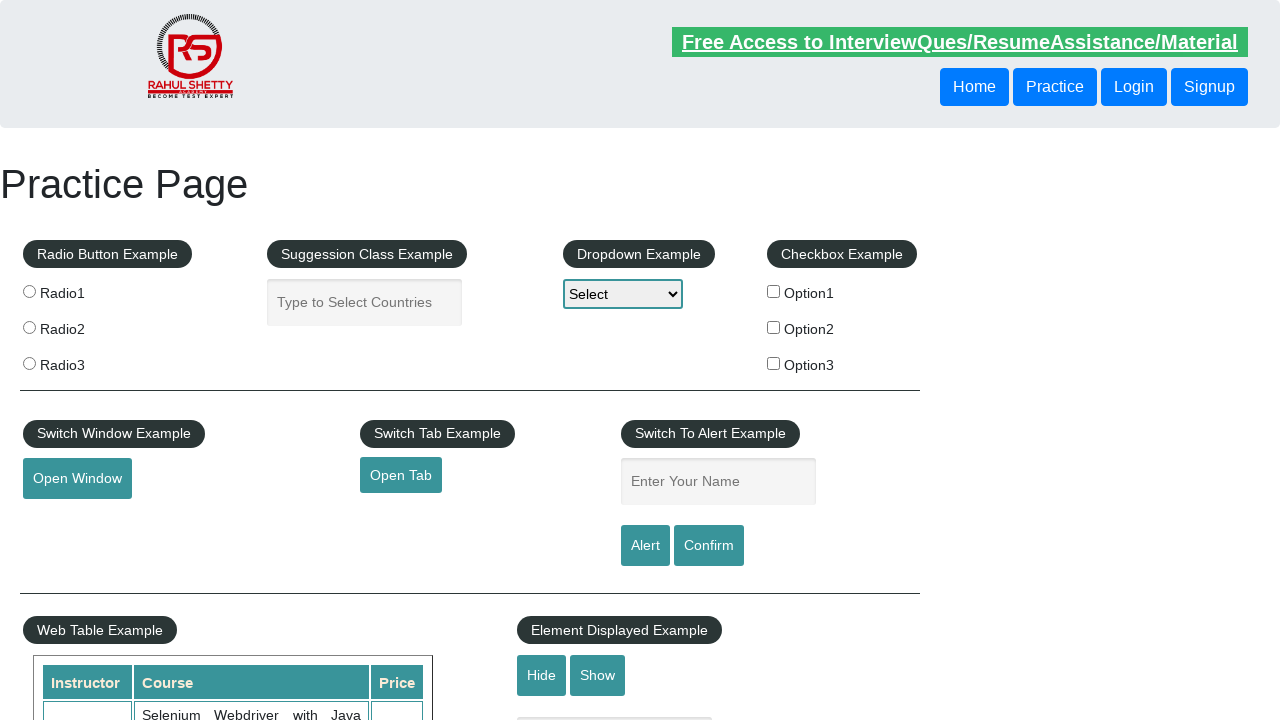

Selected 'Option1' from the dropdown menu on #dropdown-class-example
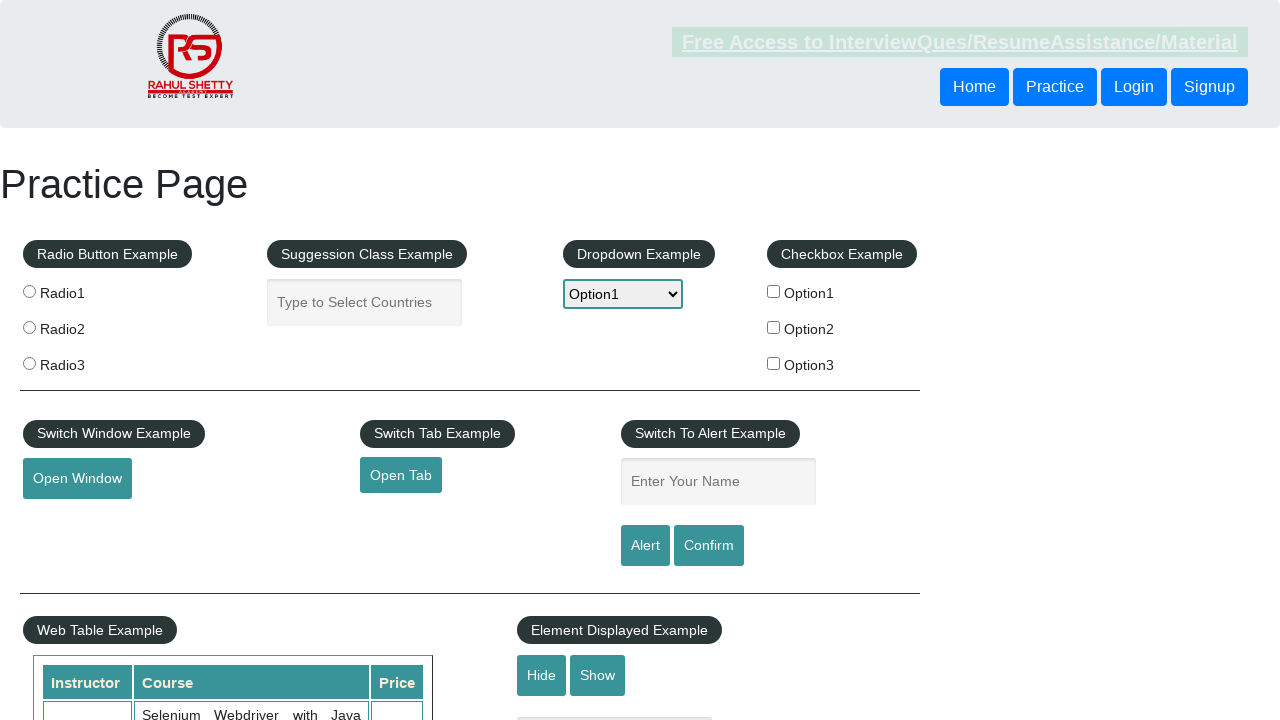

Retrieved the selected dropdown value
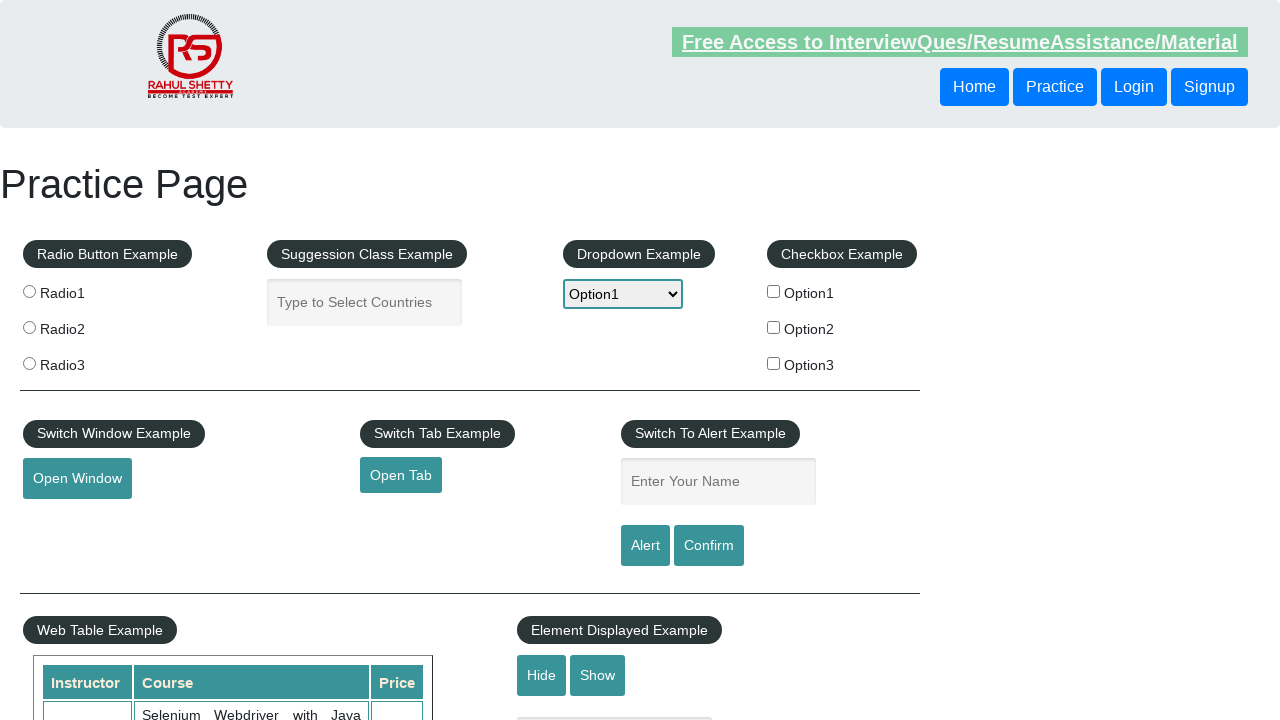

Verified that 'option1' was correctly selected in the dropdown
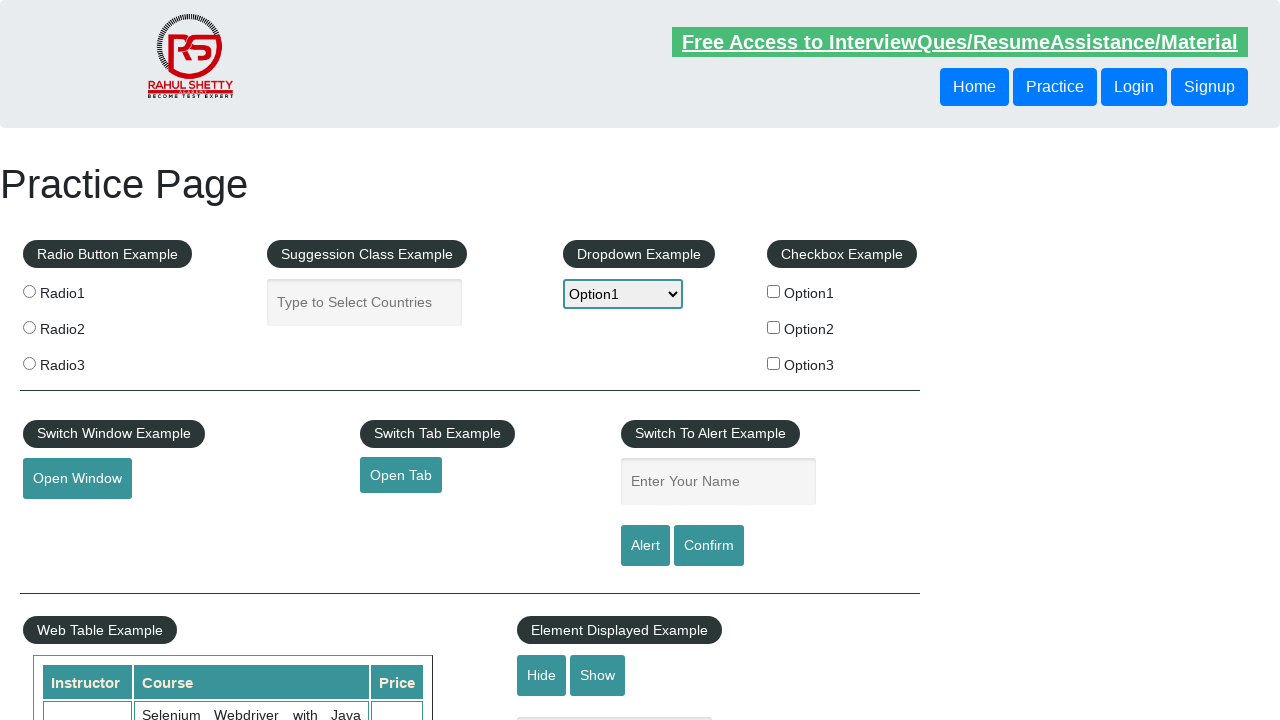

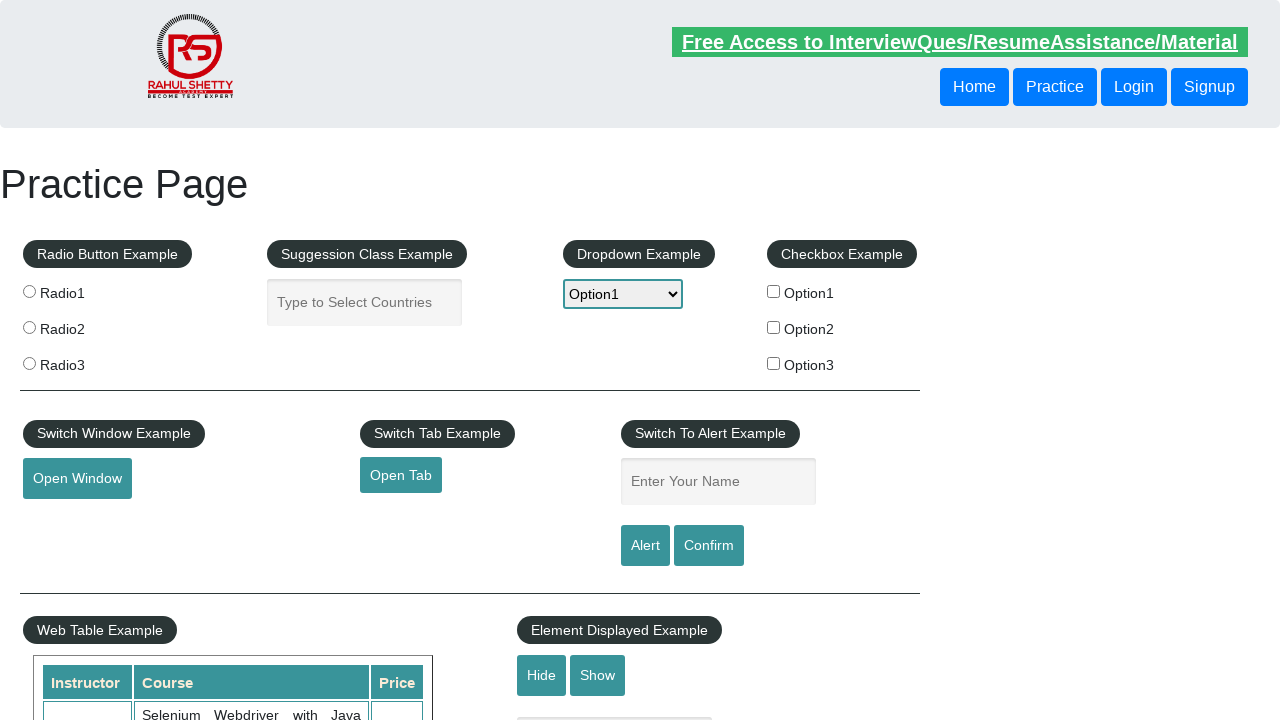